Tests email submission functionality by clicking a link that opens a new window, entering an email address, and submitting the form

Starting URL: https://neotech.vercel.app/email

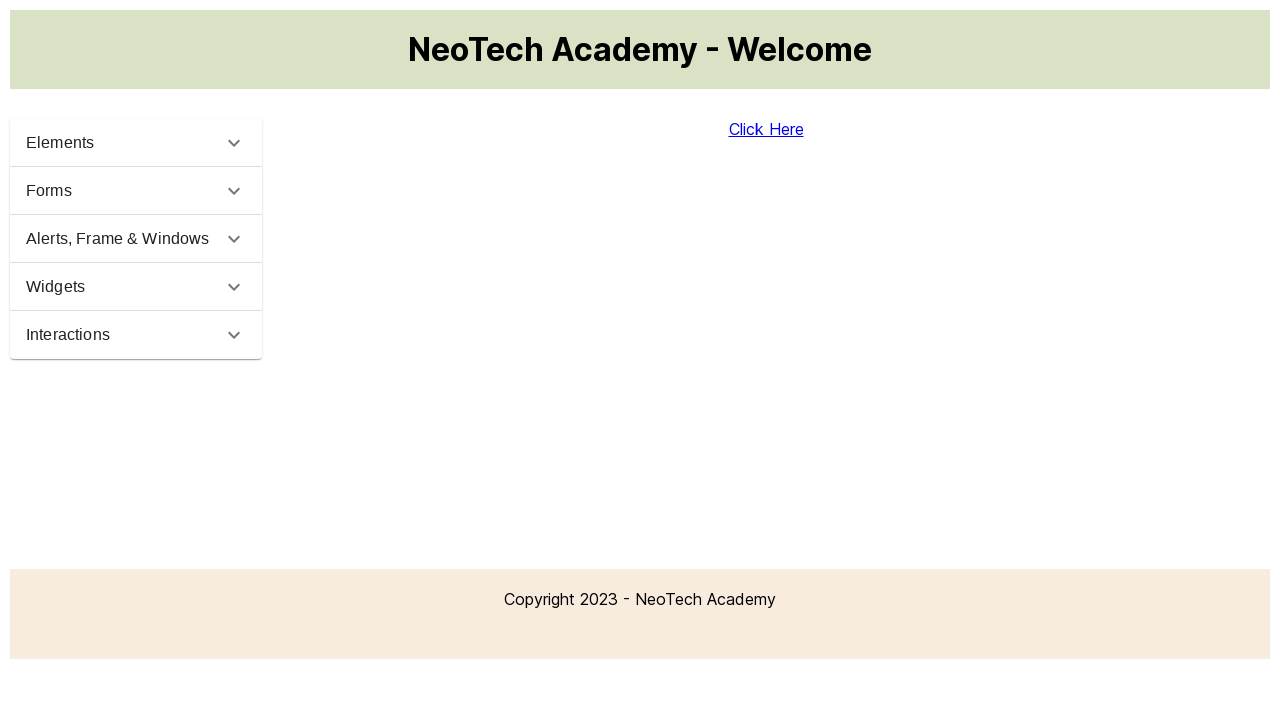

Clicked 'Click Here' link to open new window at (766, 129) on xpath=//a[@href='email/account']
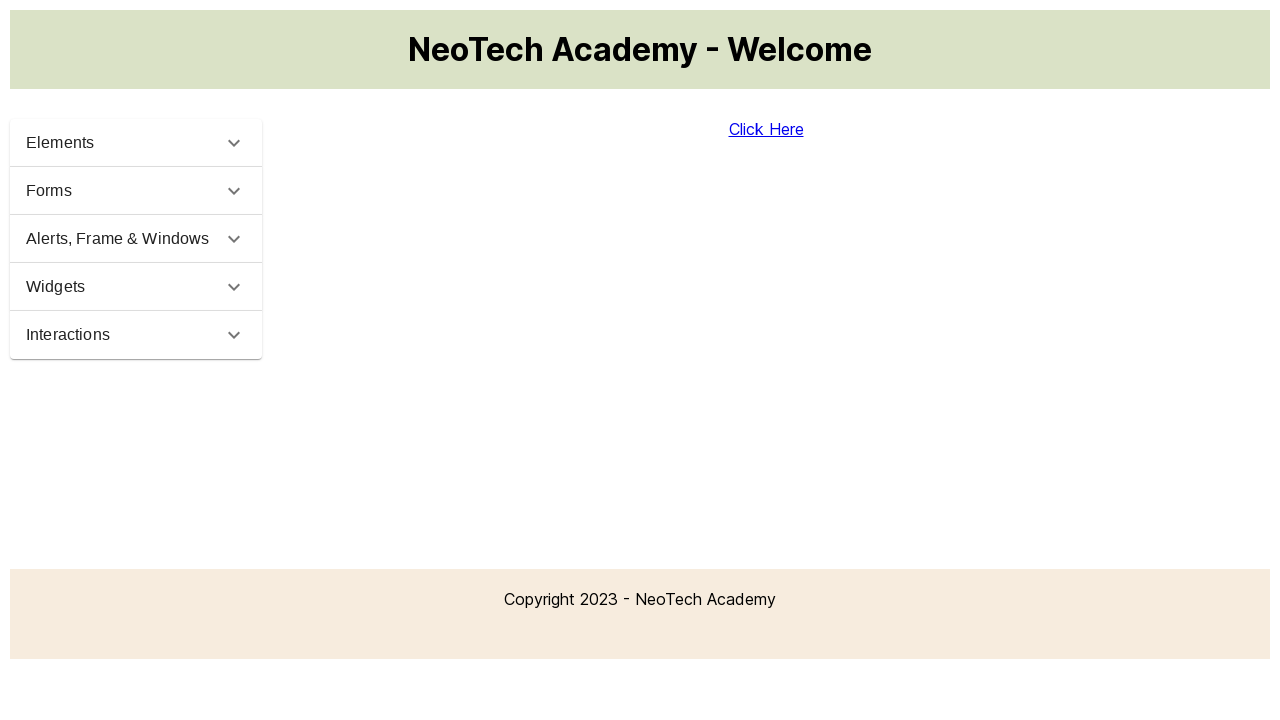

Waited for new page/tab to open
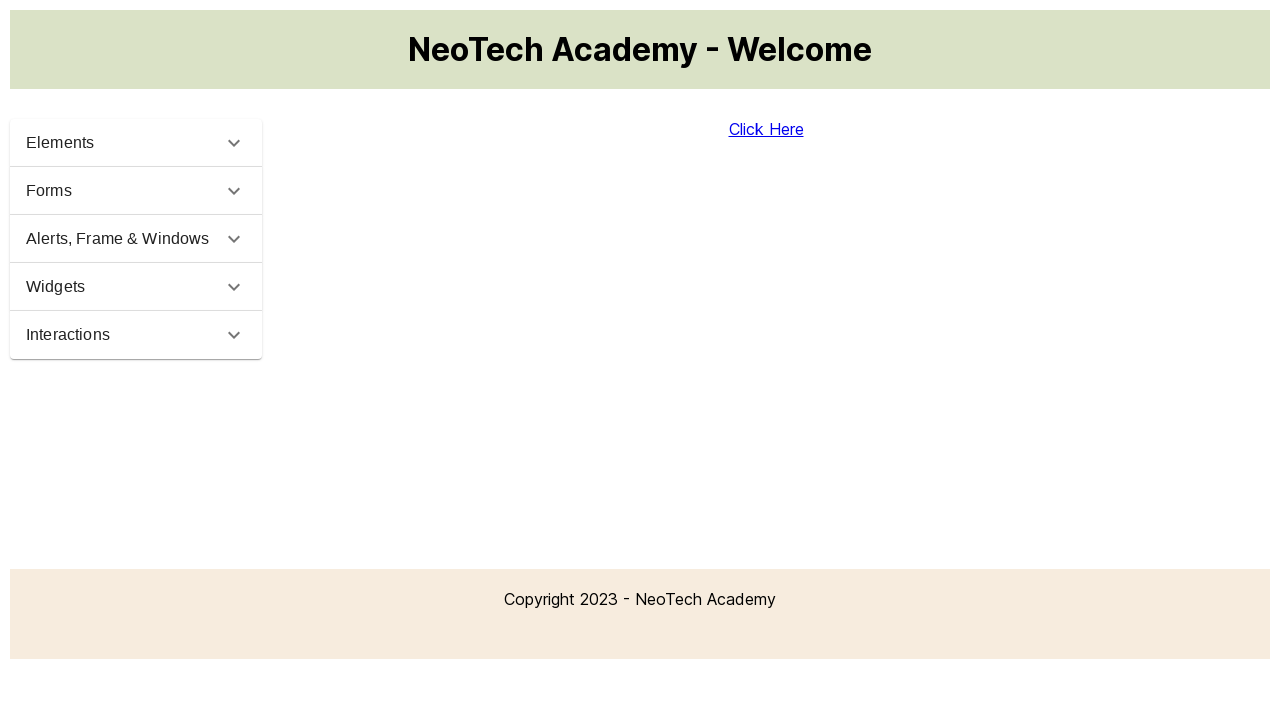

Switched to newly opened page/tab
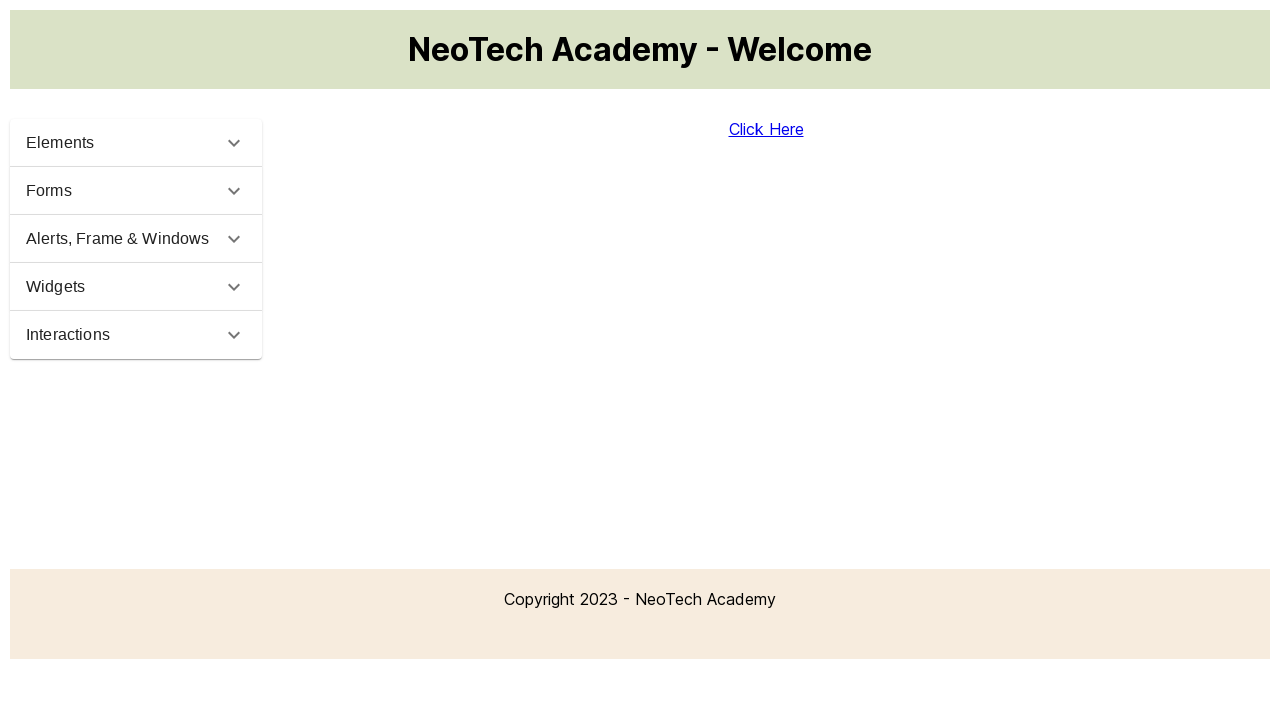

Filled email field with 'testuser.smith@example.com' on //input[@id='emailid']
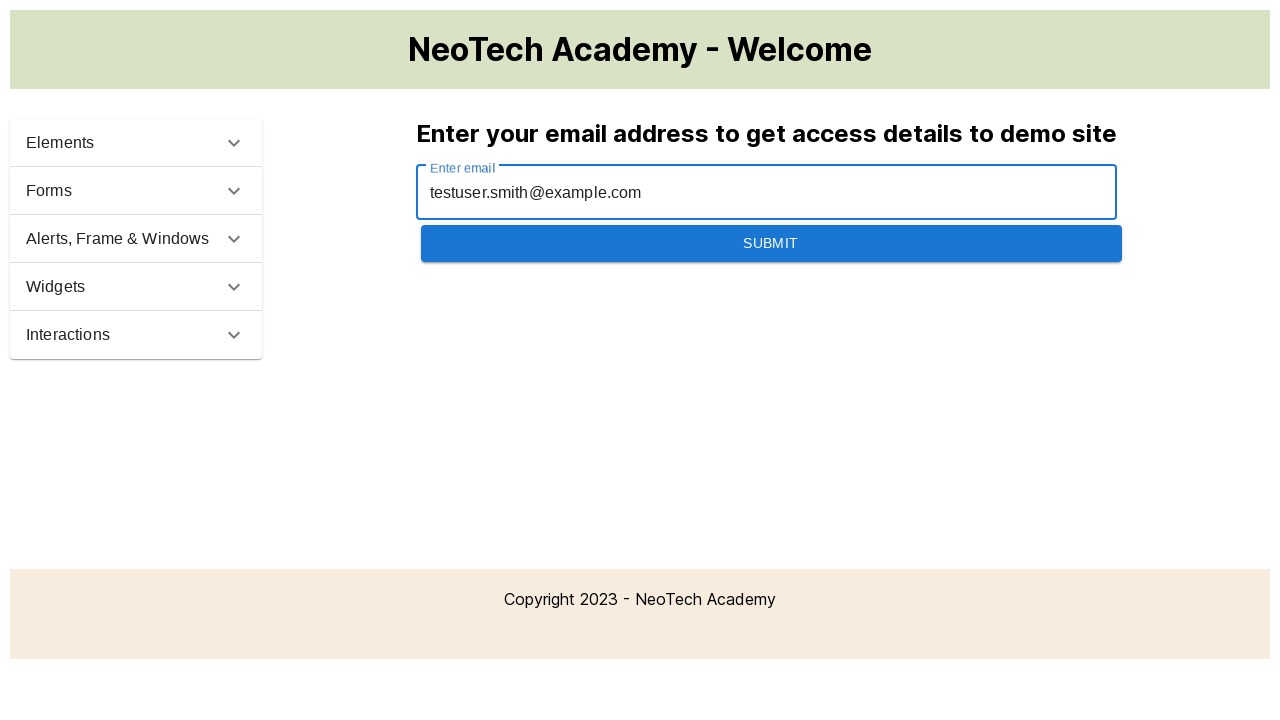

Clicked submit button to submit email form at (771, 243) on #btnLogin
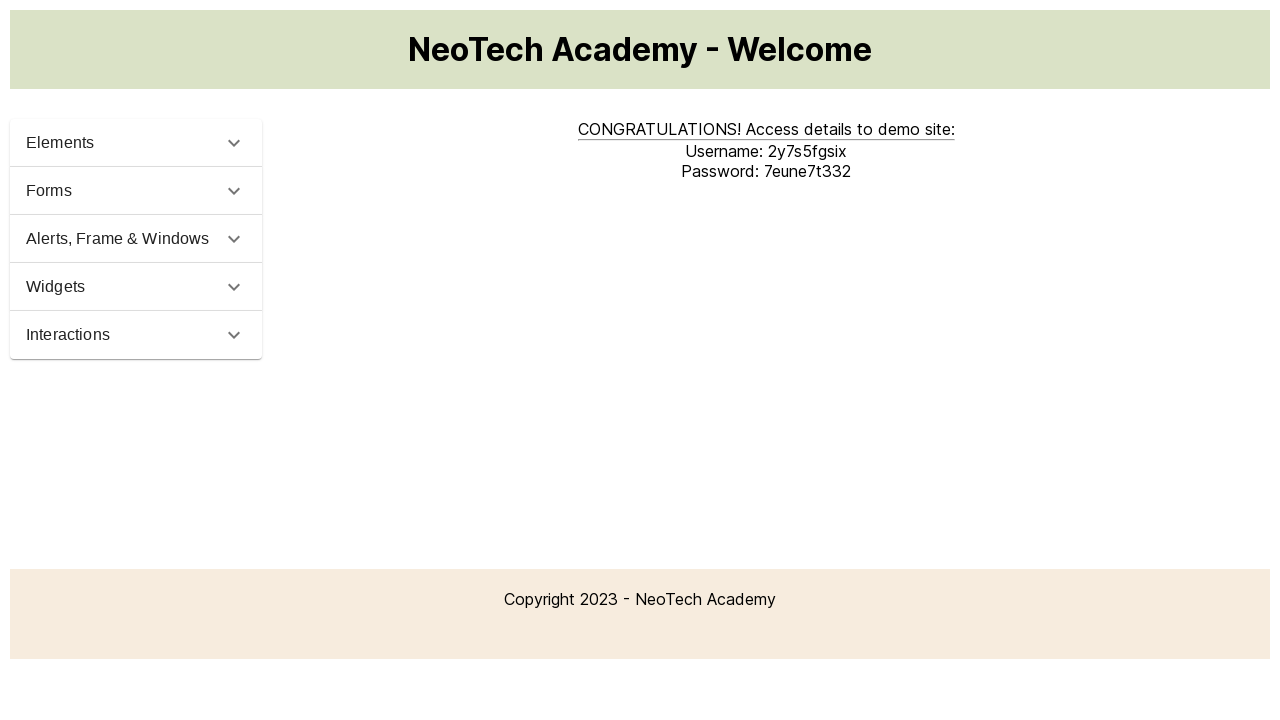

Waited for credentials to be displayed
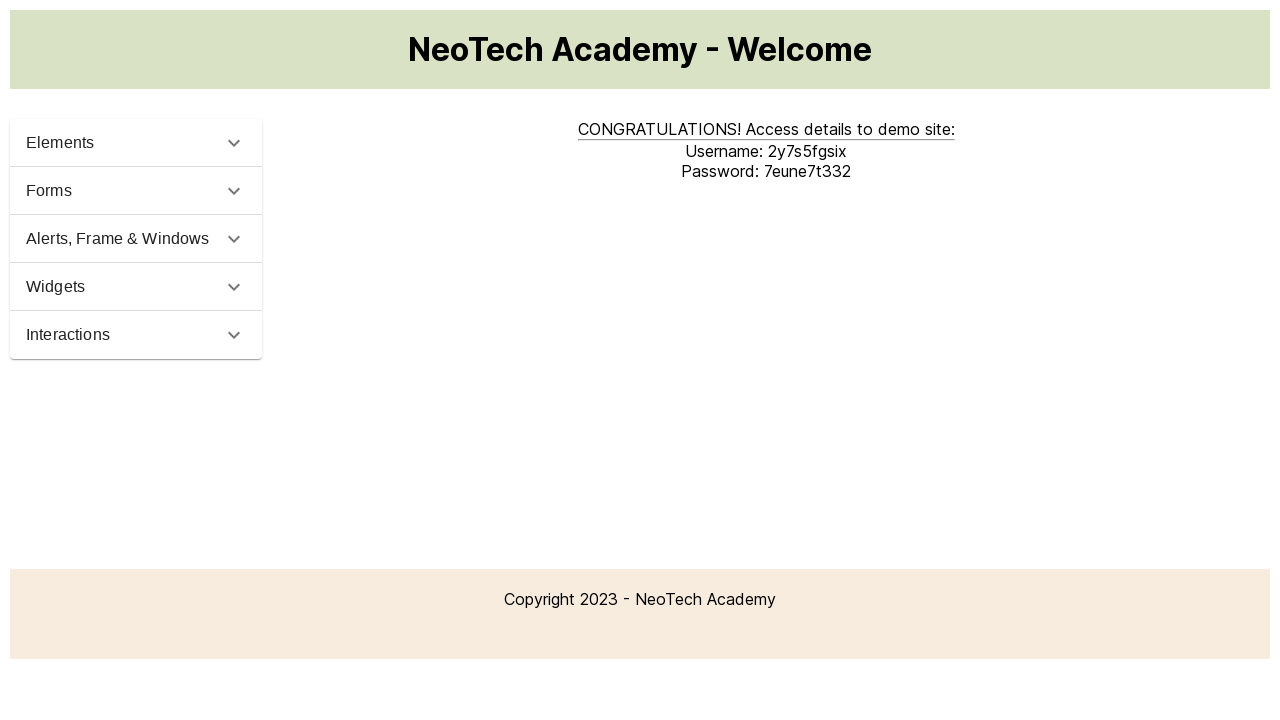

Closed the child window
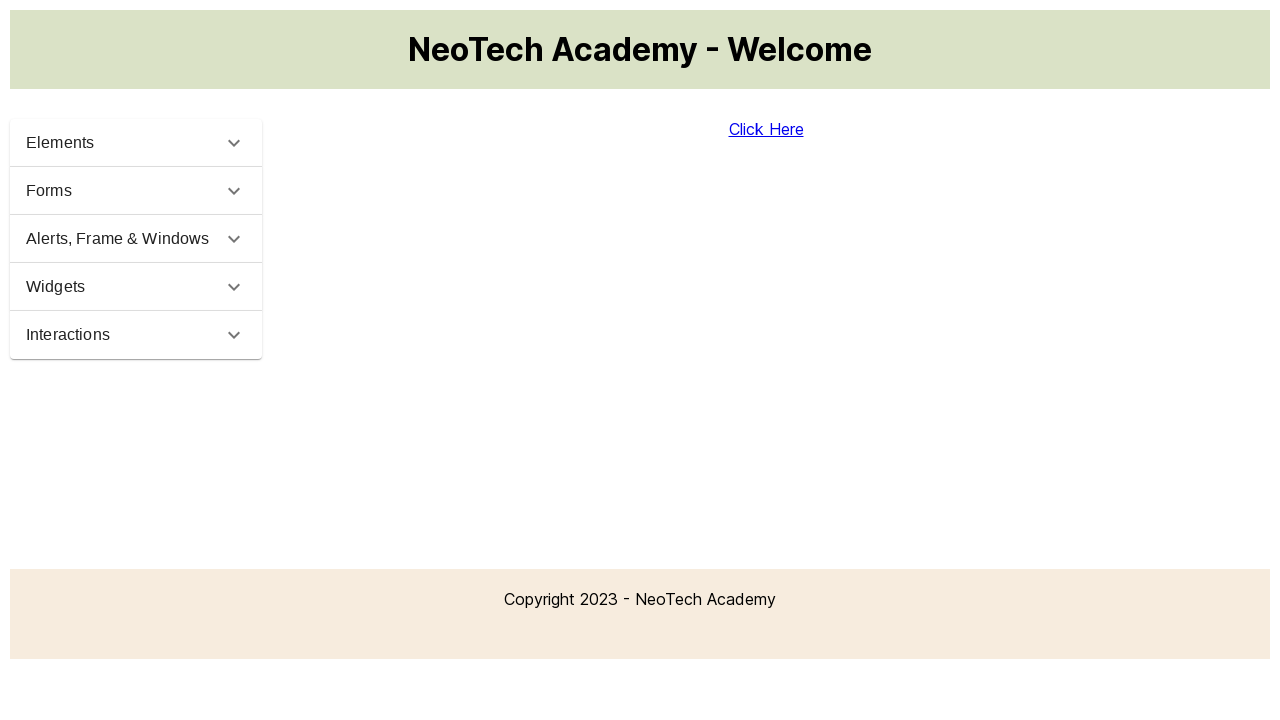

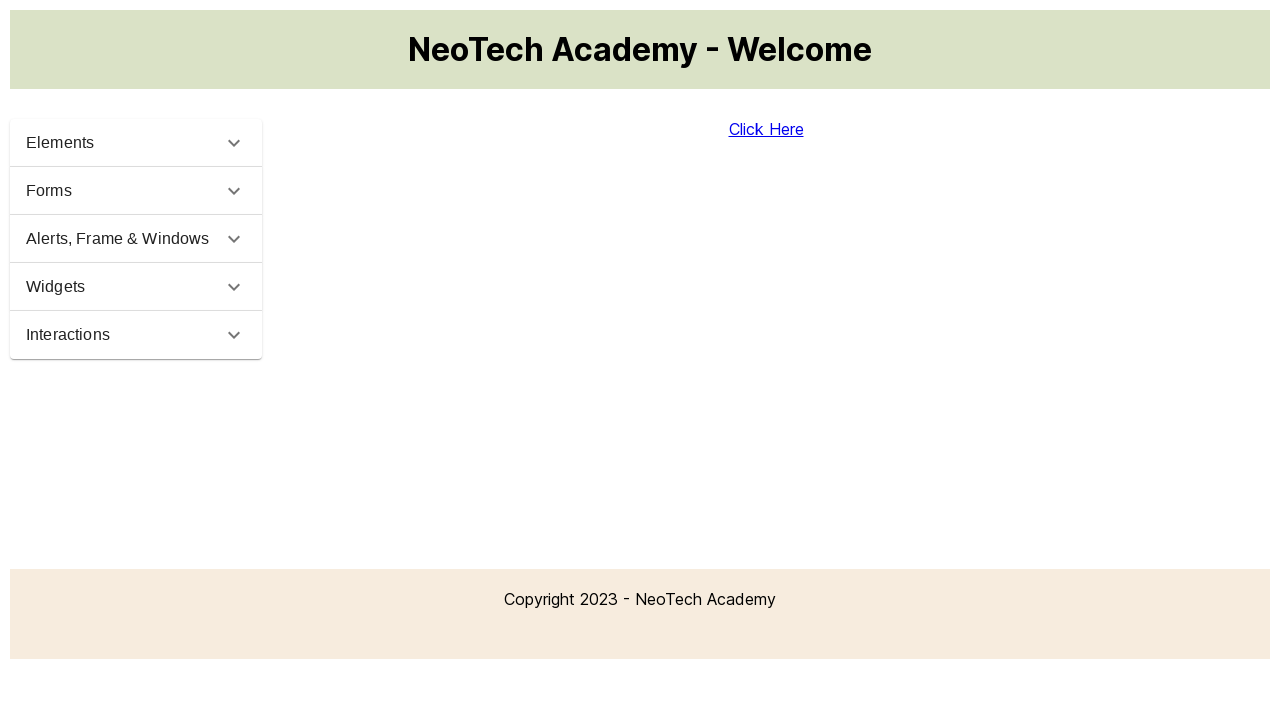